Tests adding a product to cart by navigating to a product and clicking add to cart button

Starting URL: https://www.demoblaze.com

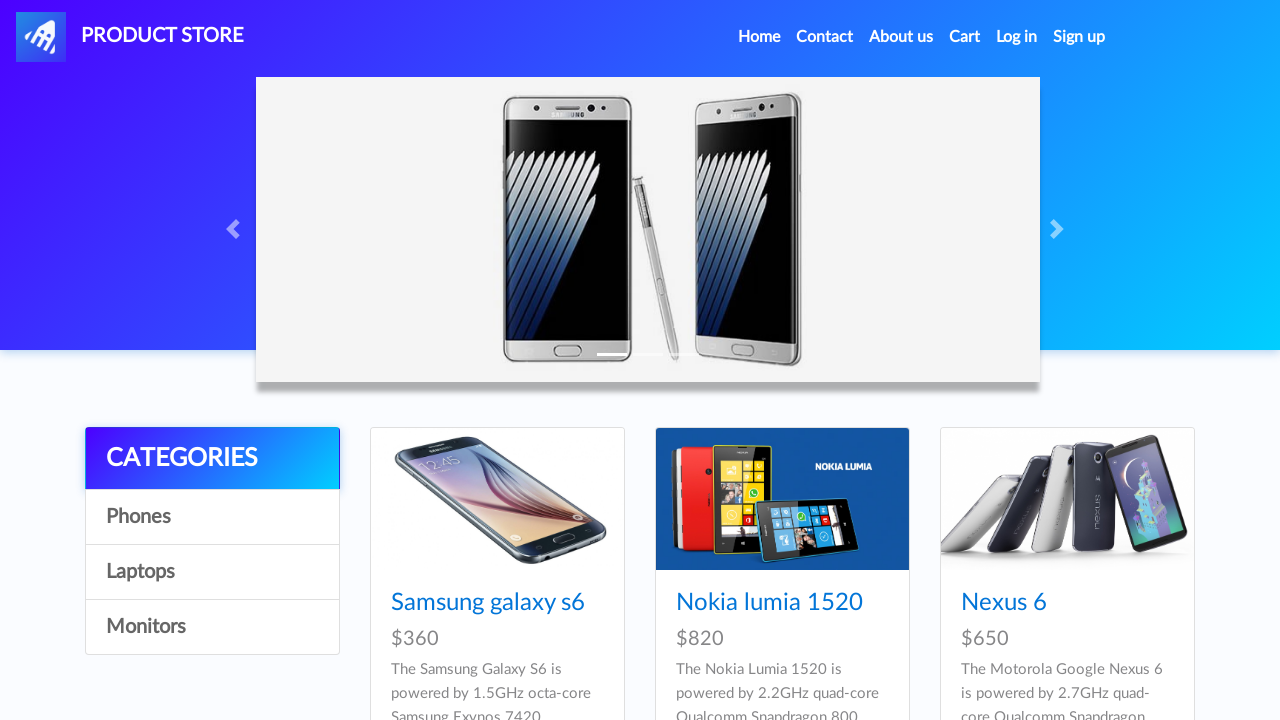

Clicked Home navigation link at (759, 37) on a.nav-link[href='index.html']
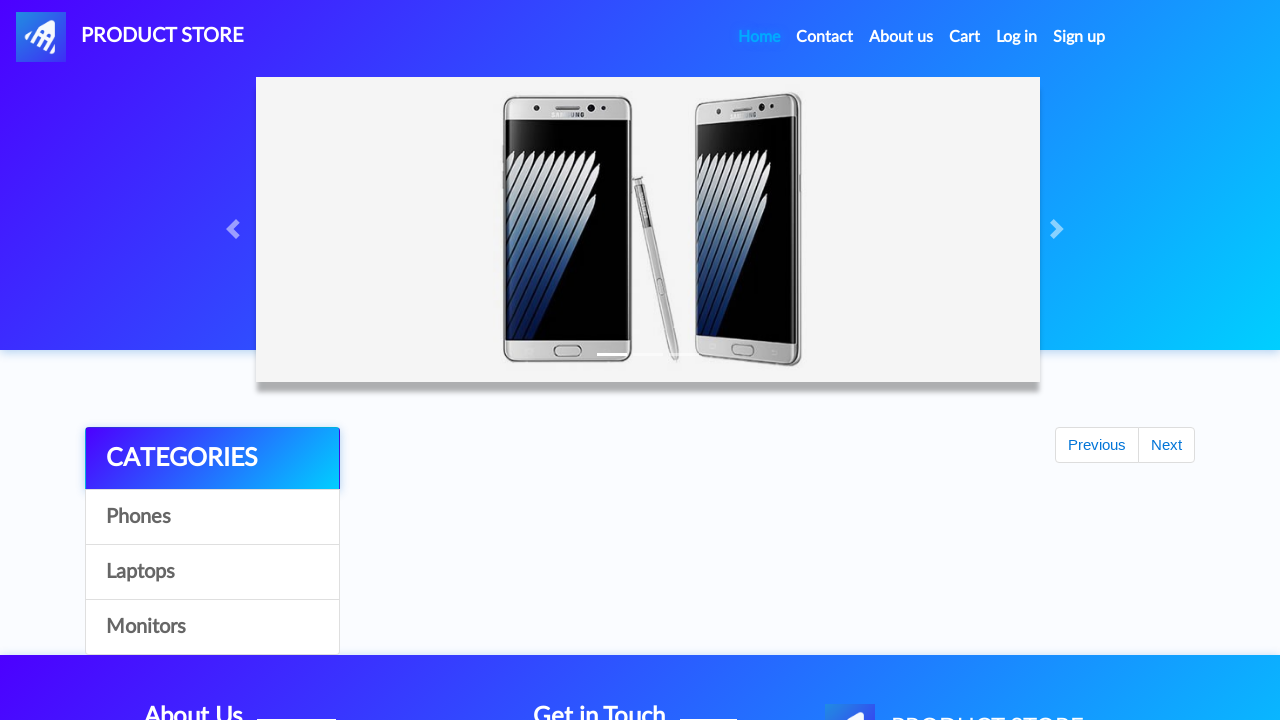

Product cards loaded on home page
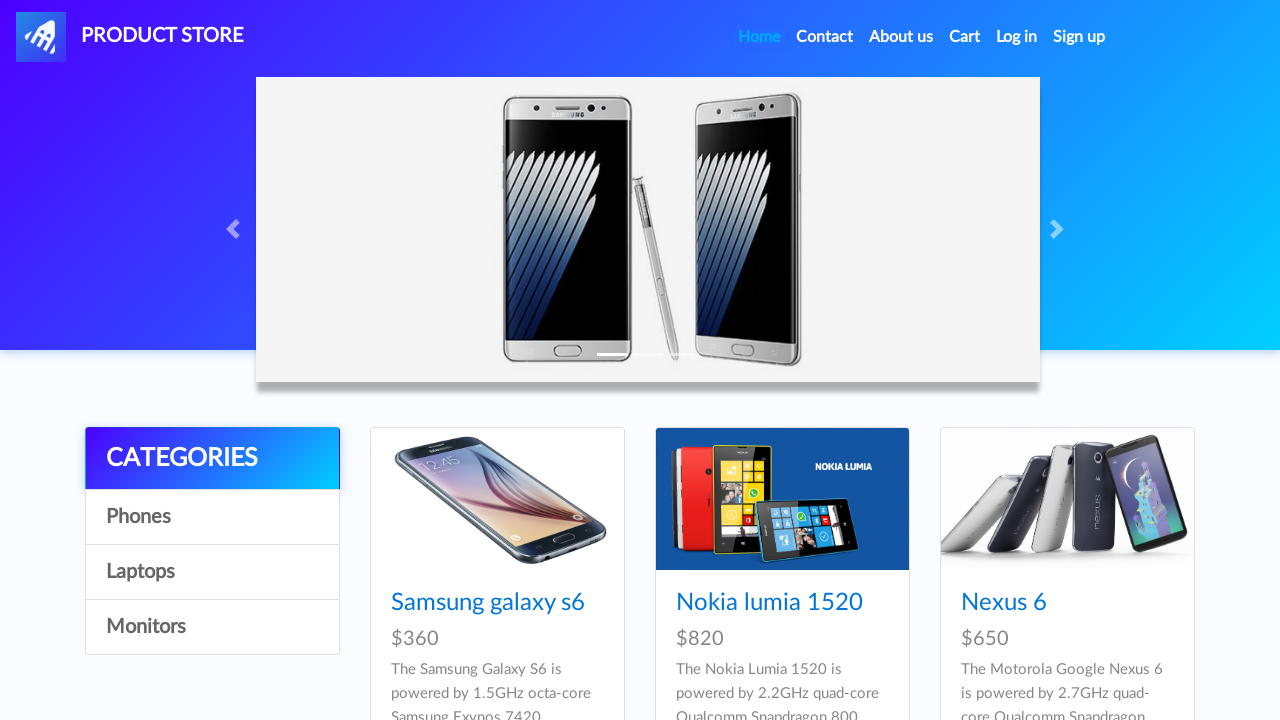

Clicked on second product in the list at (782, 499) on #tbodyid > div:nth-child(2) > div > a
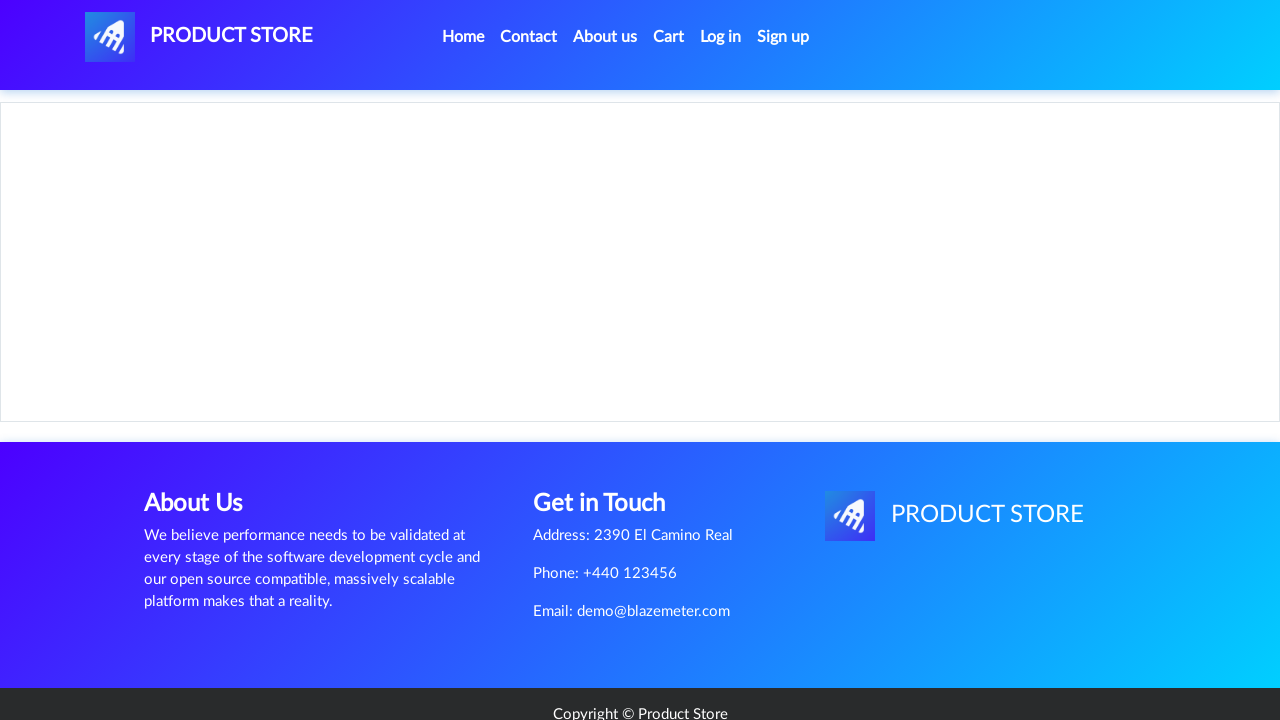

Product details page loaded with Add to cart button visible
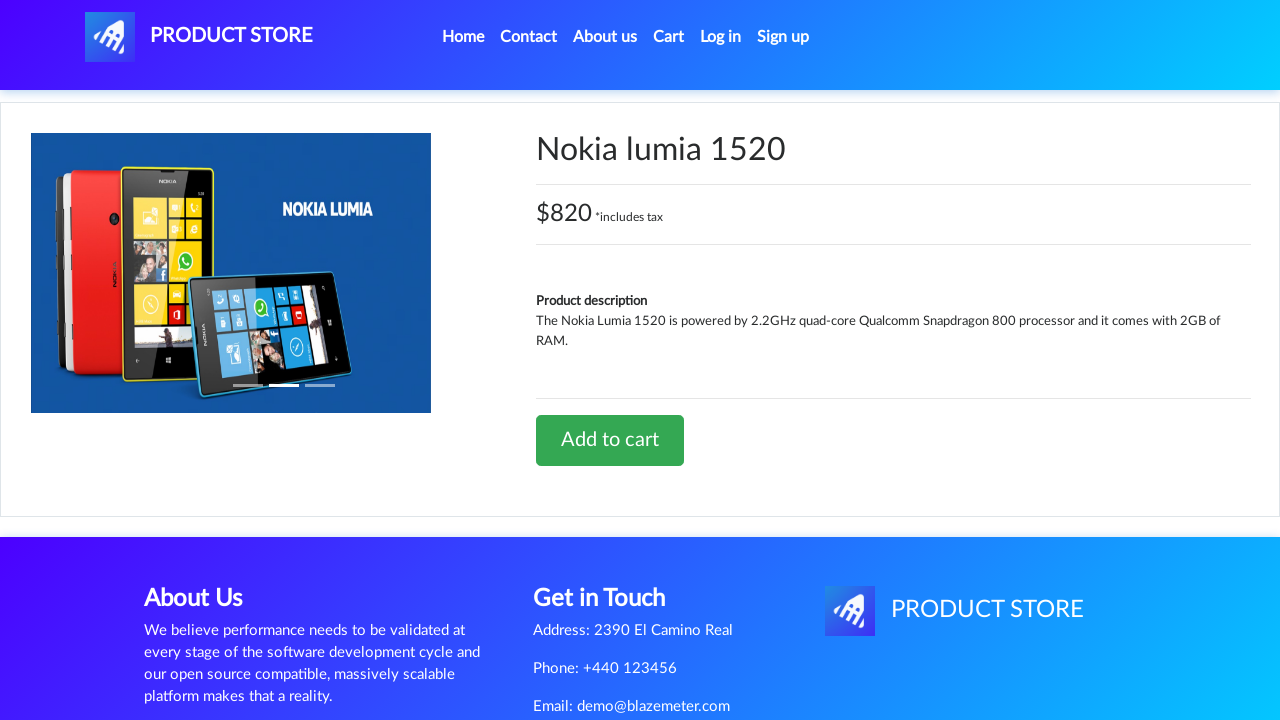

Clicked Add to cart button at (610, 440) on a.btn-success
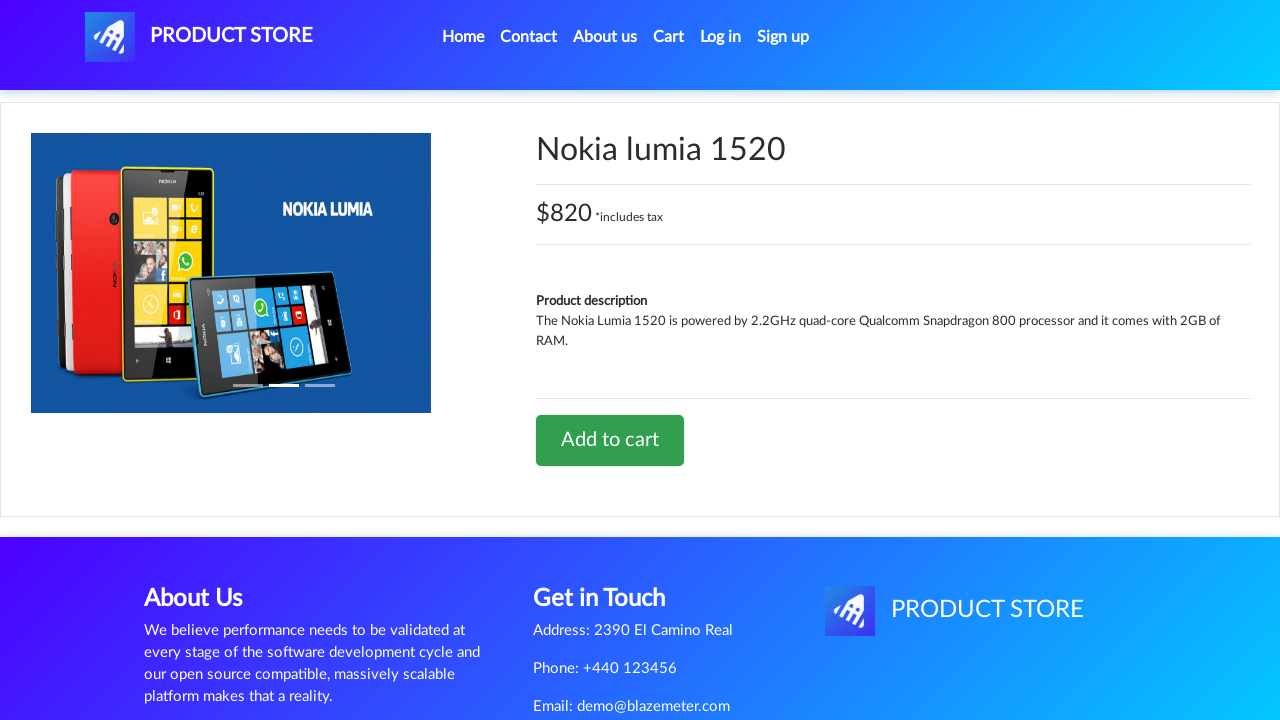

Waited for alert confirmation to process
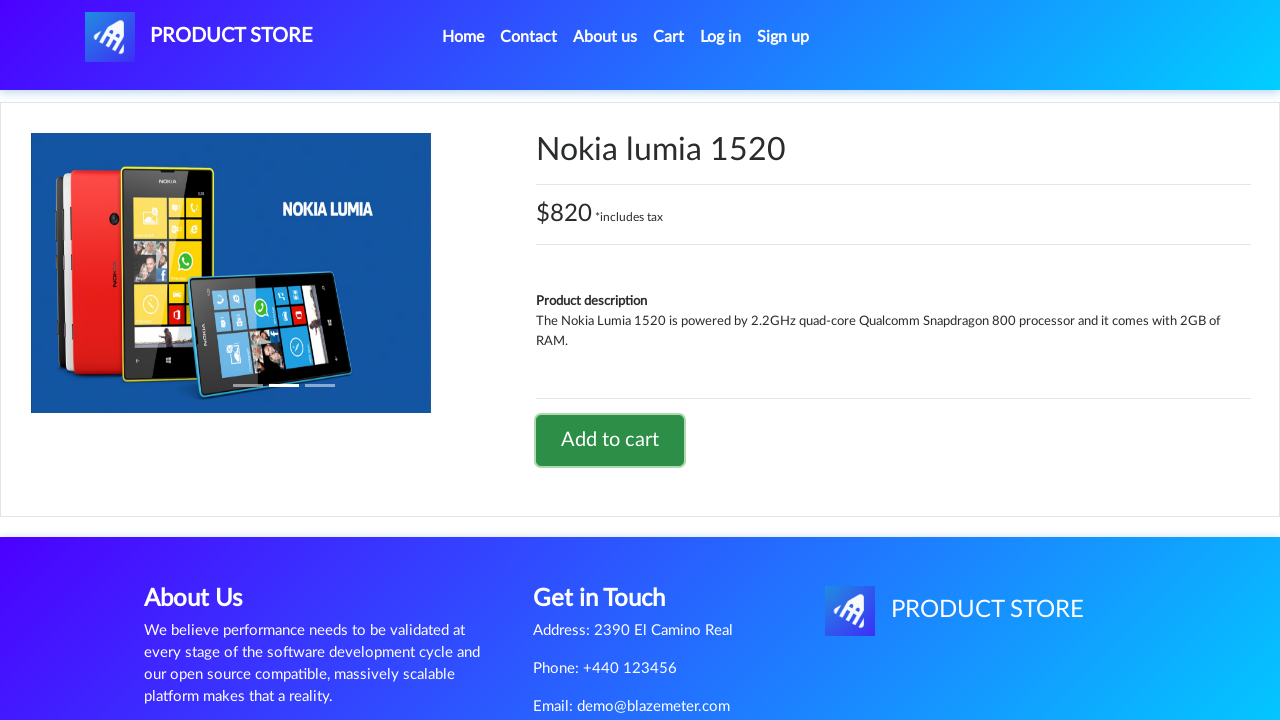

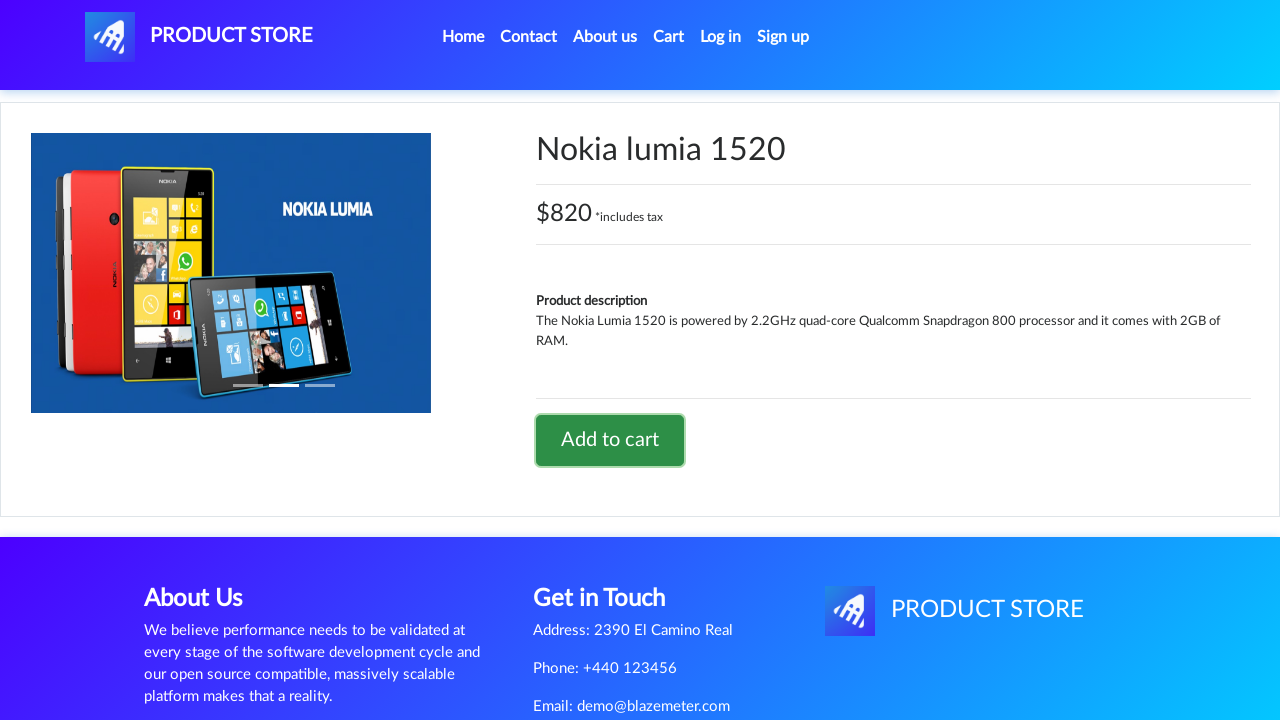